Tests dropdown selection functionality by navigating to the dropdown page and selecting options using different selection methods (by index, by value, and by visible text)

Starting URL: https://the-internet.herokuapp.com/

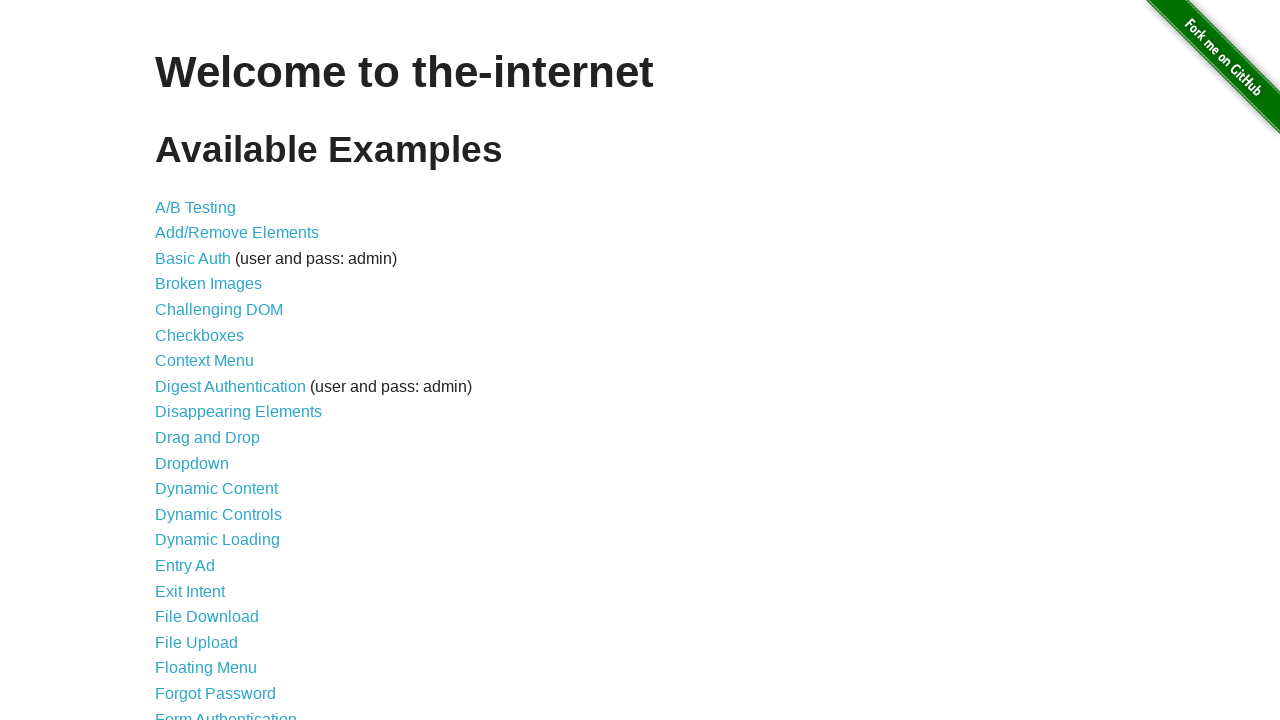

Clicked on the Dropdown link to navigate to the dropdown page at (192, 463) on xpath=//*[@id='content']/ul/li[11]/a
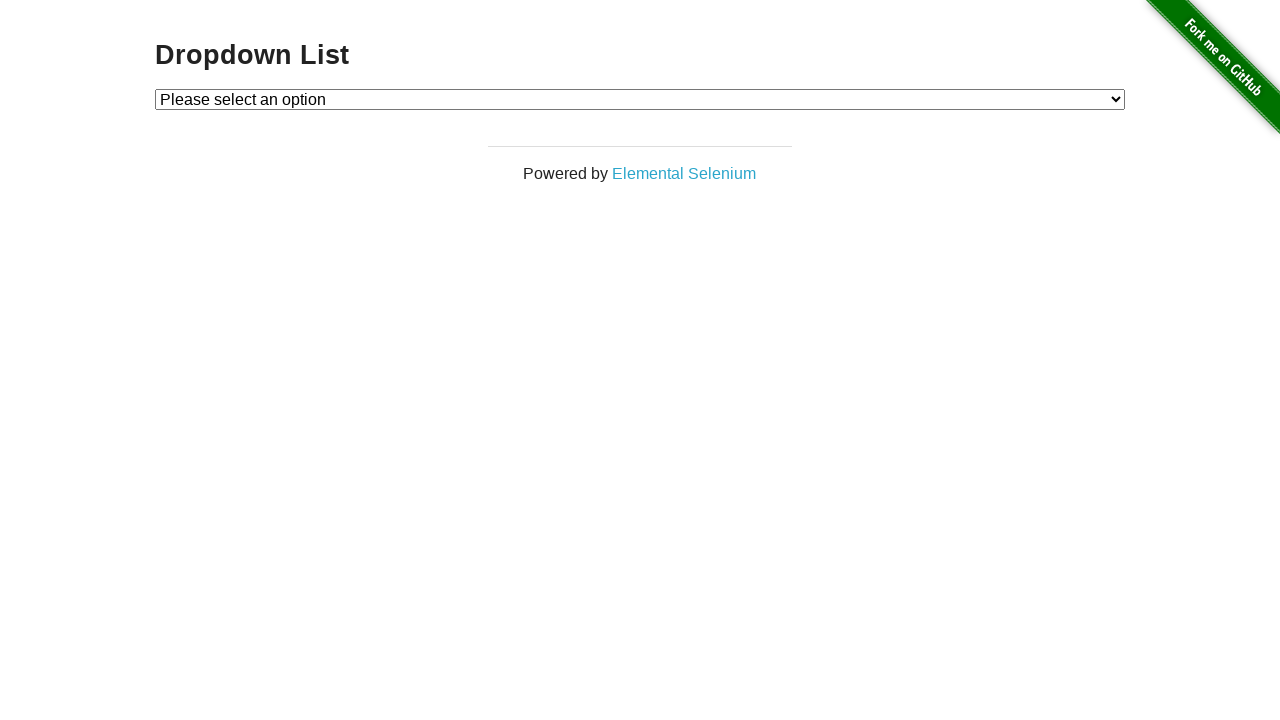

Dropdown element became visible
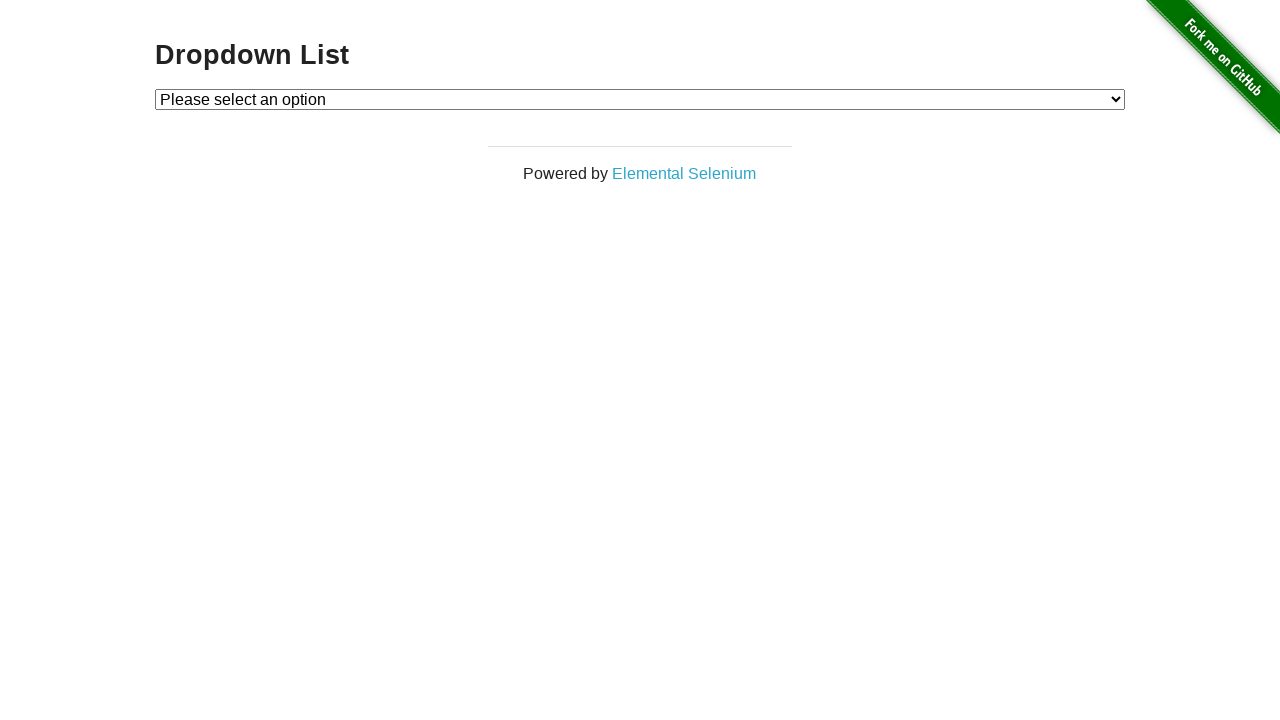

Selected dropdown option by index 1 (Option 1) on #dropdown
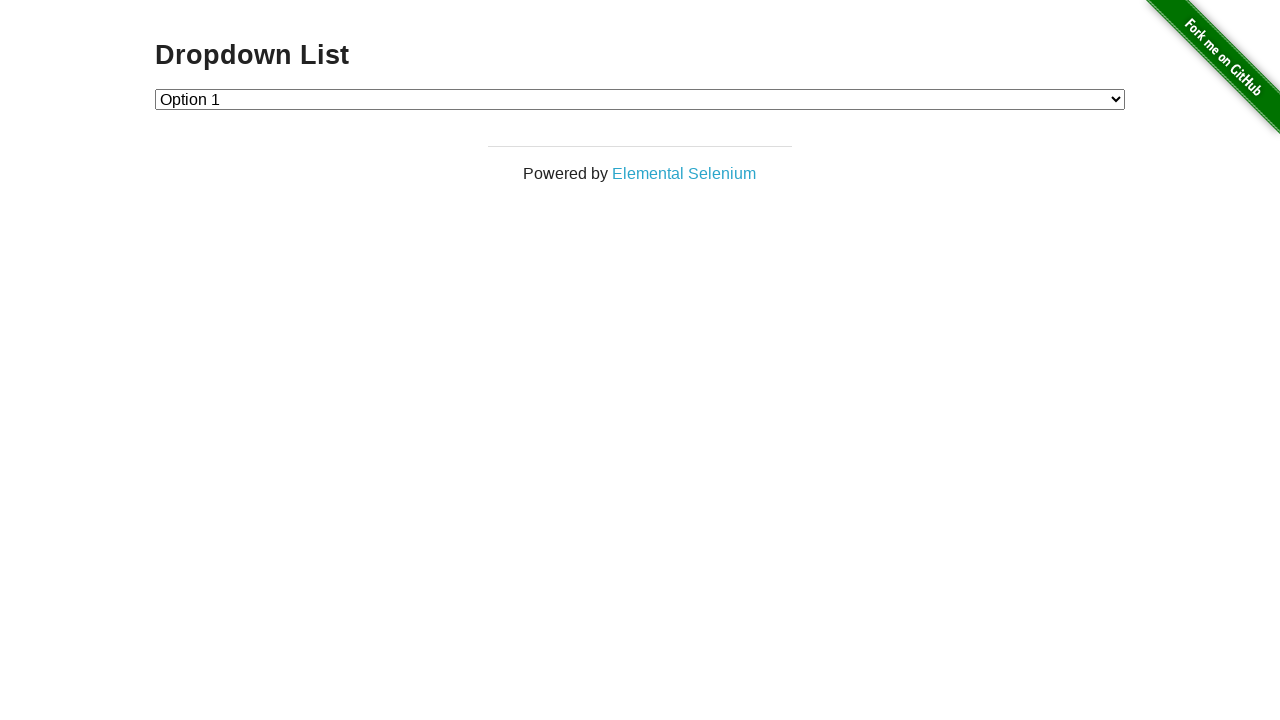

Selected dropdown option by value '2' (Option 2) on #dropdown
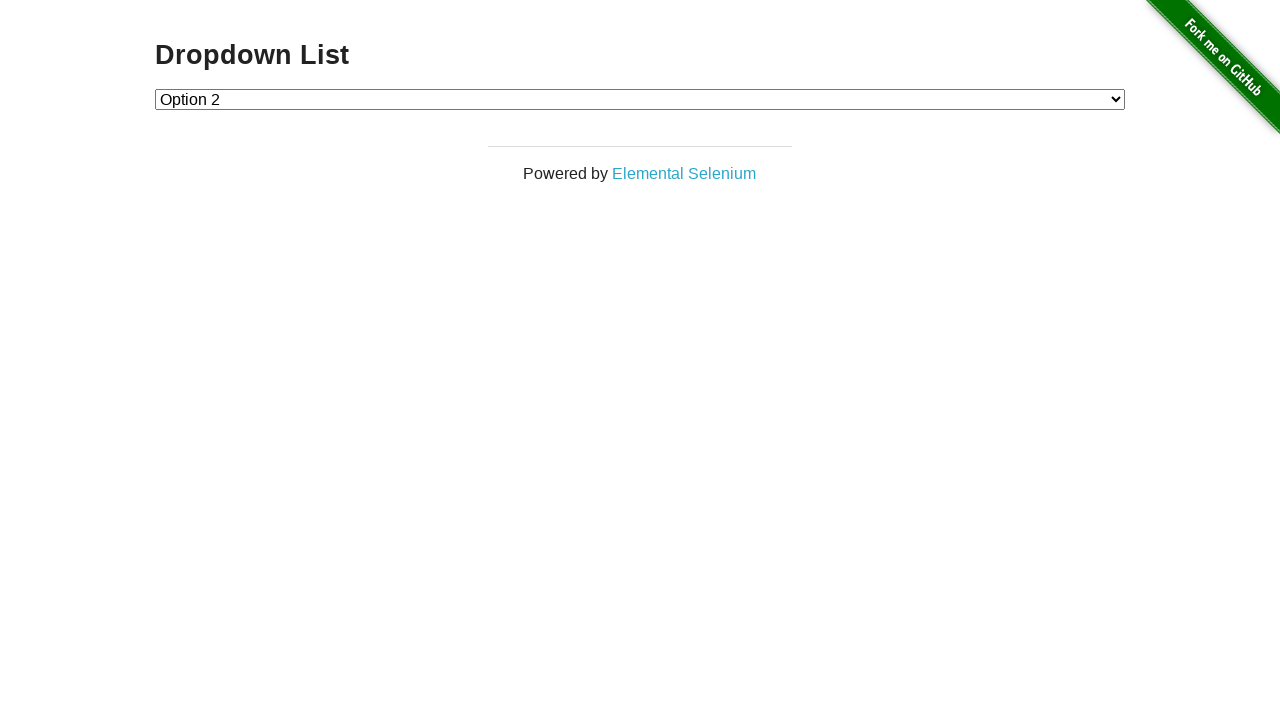

Selected dropdown option by visible text 'Option 1' on #dropdown
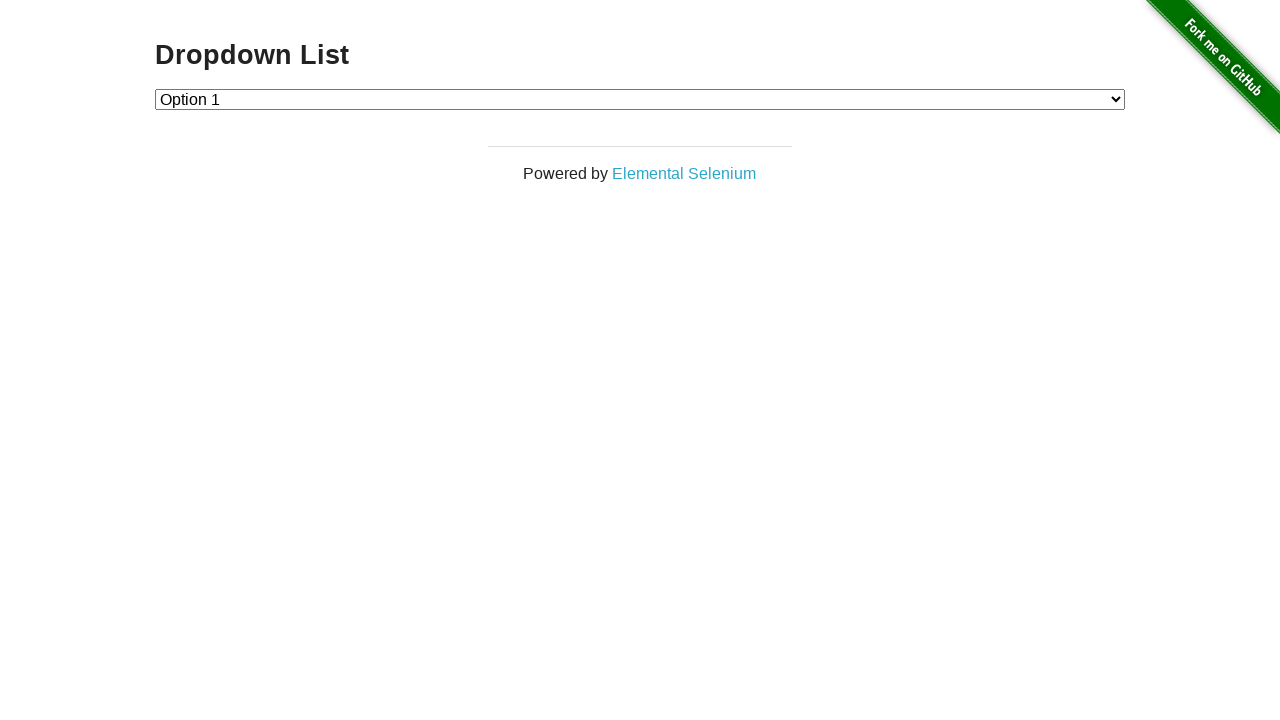

Selected dropdown option by visible text 'Option 2' on #dropdown
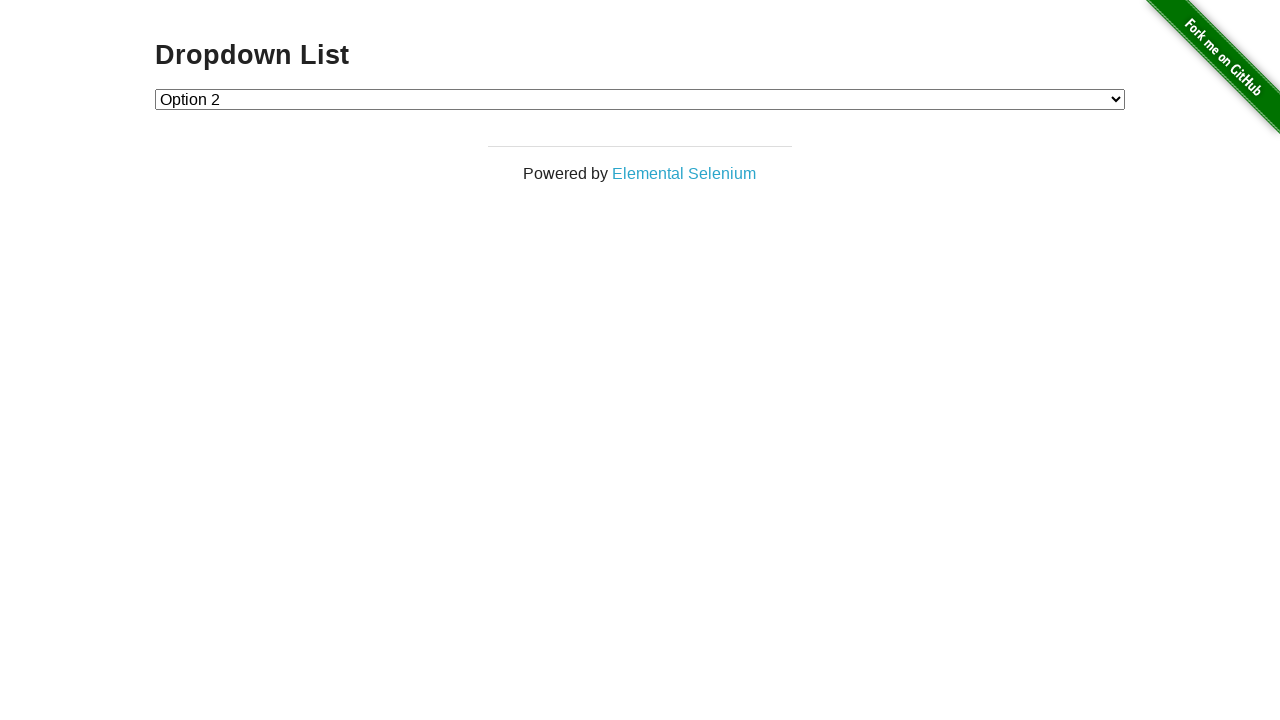

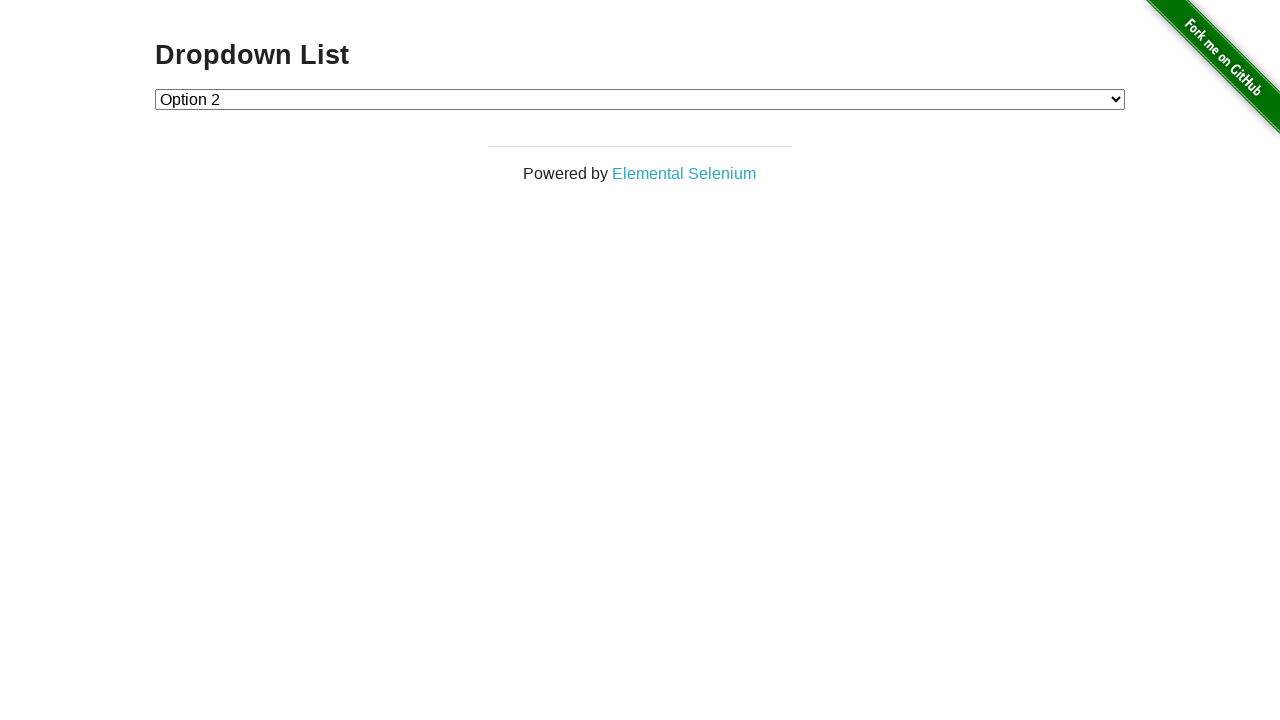